Tests marking all todo items as completed using the toggle all checkbox.

Starting URL: https://demo.playwright.dev/todomvc

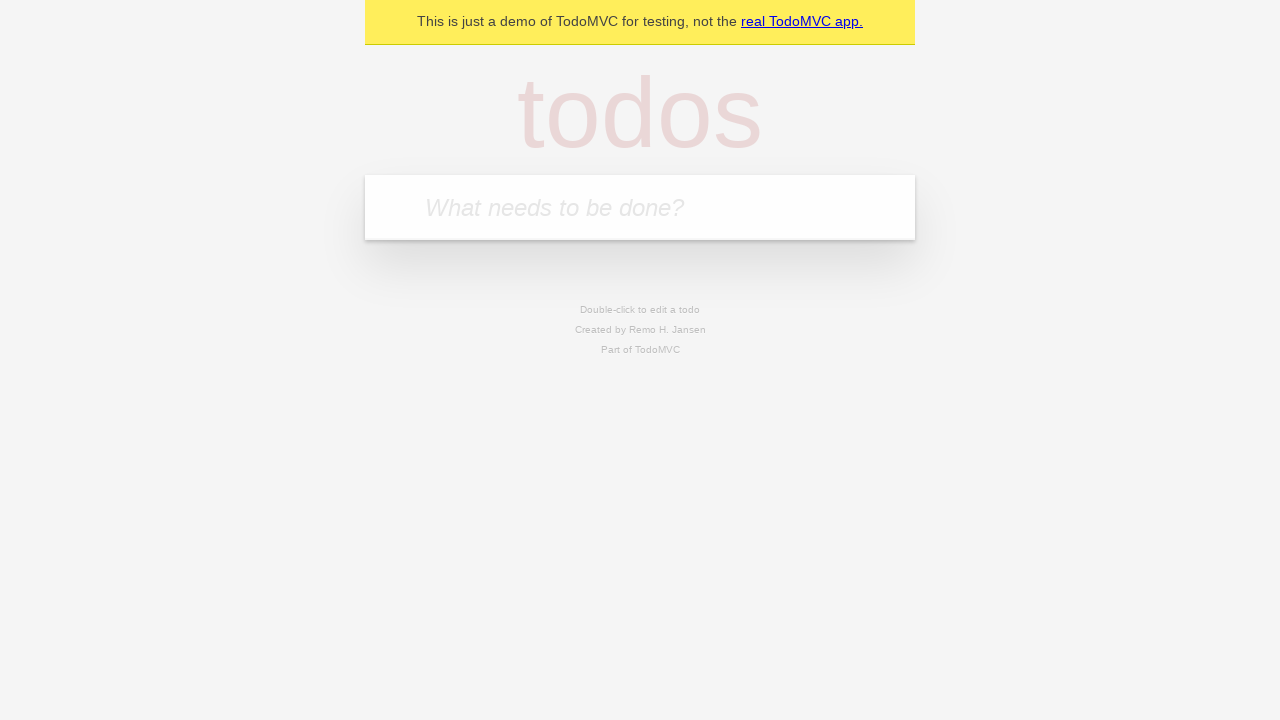

Filled todo input with 'buy some cheese' on internal:attr=[placeholder="What needs to be done?"i]
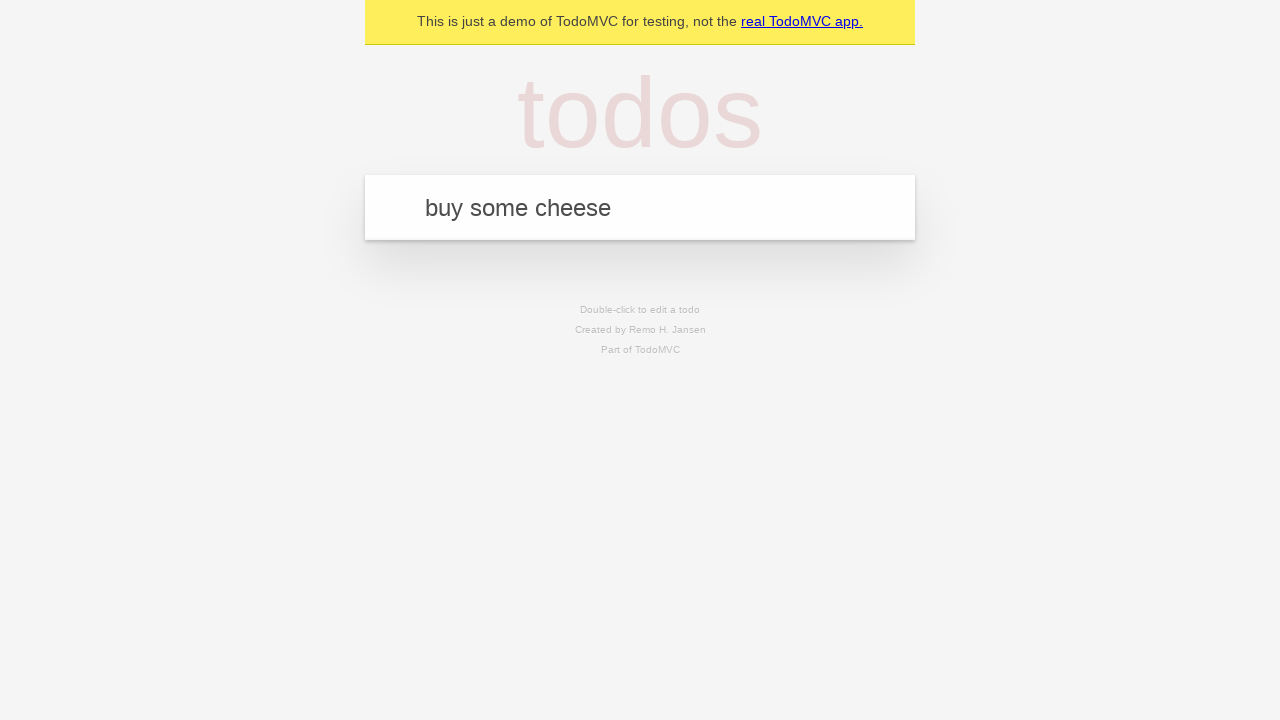

Pressed Enter to add first todo item on internal:attr=[placeholder="What needs to be done?"i]
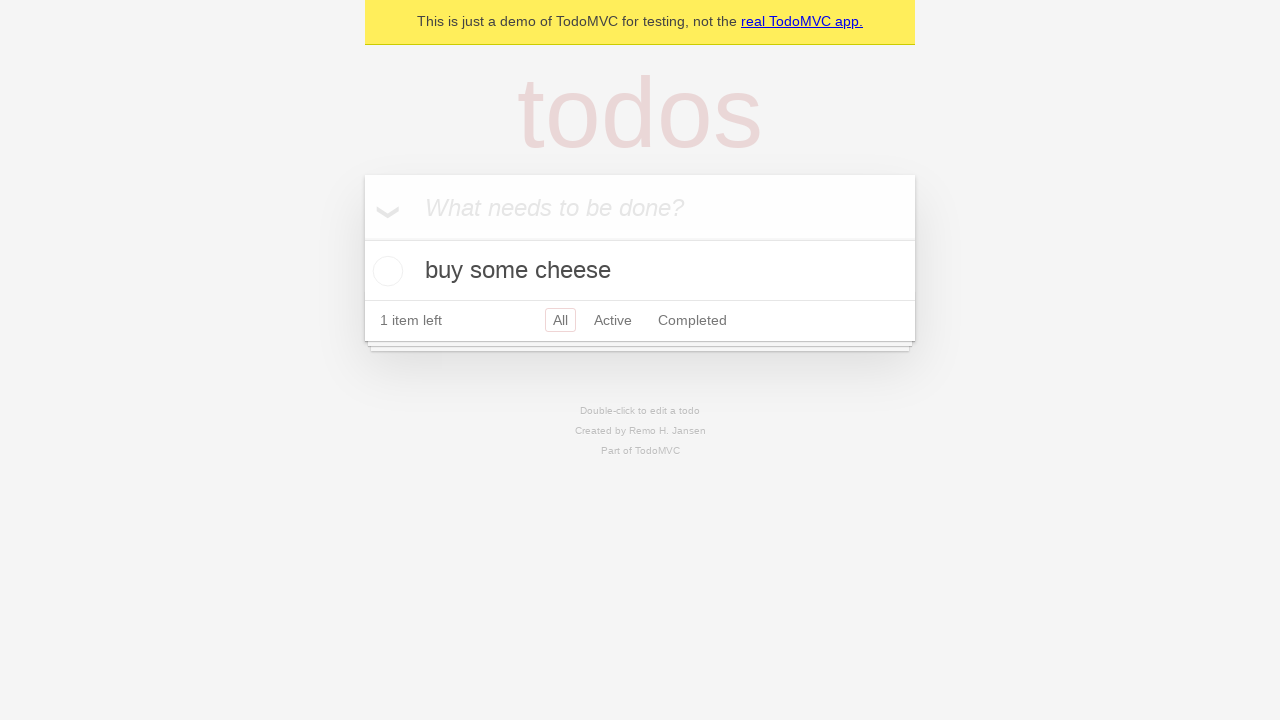

Filled todo input with 'feed the cat' on internal:attr=[placeholder="What needs to be done?"i]
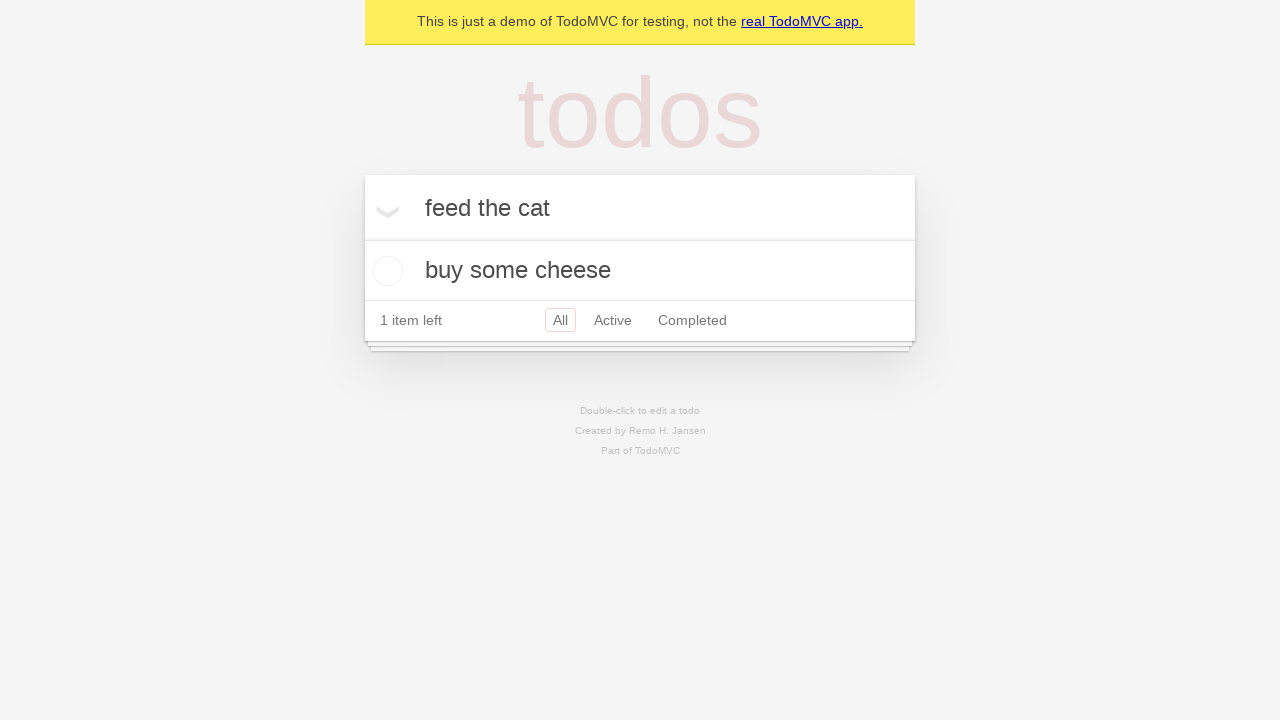

Pressed Enter to add second todo item on internal:attr=[placeholder="What needs to be done?"i]
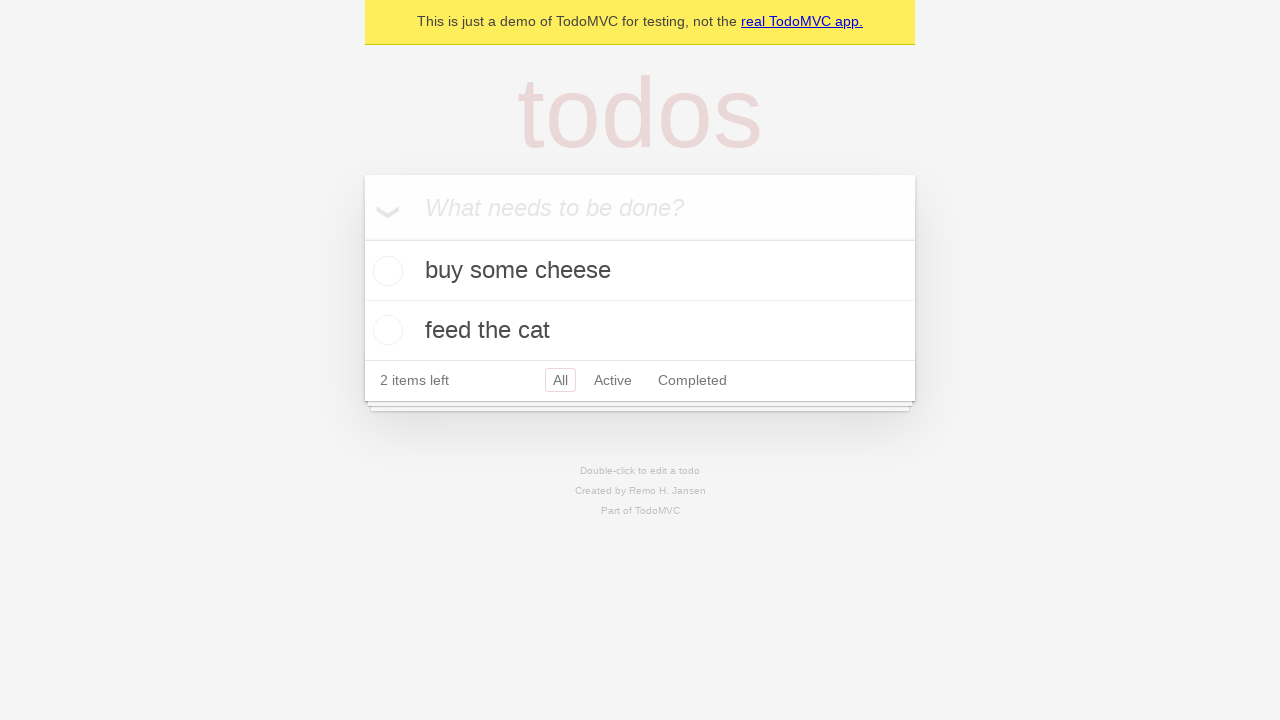

Filled todo input with 'book a doctors appointment' on internal:attr=[placeholder="What needs to be done?"i]
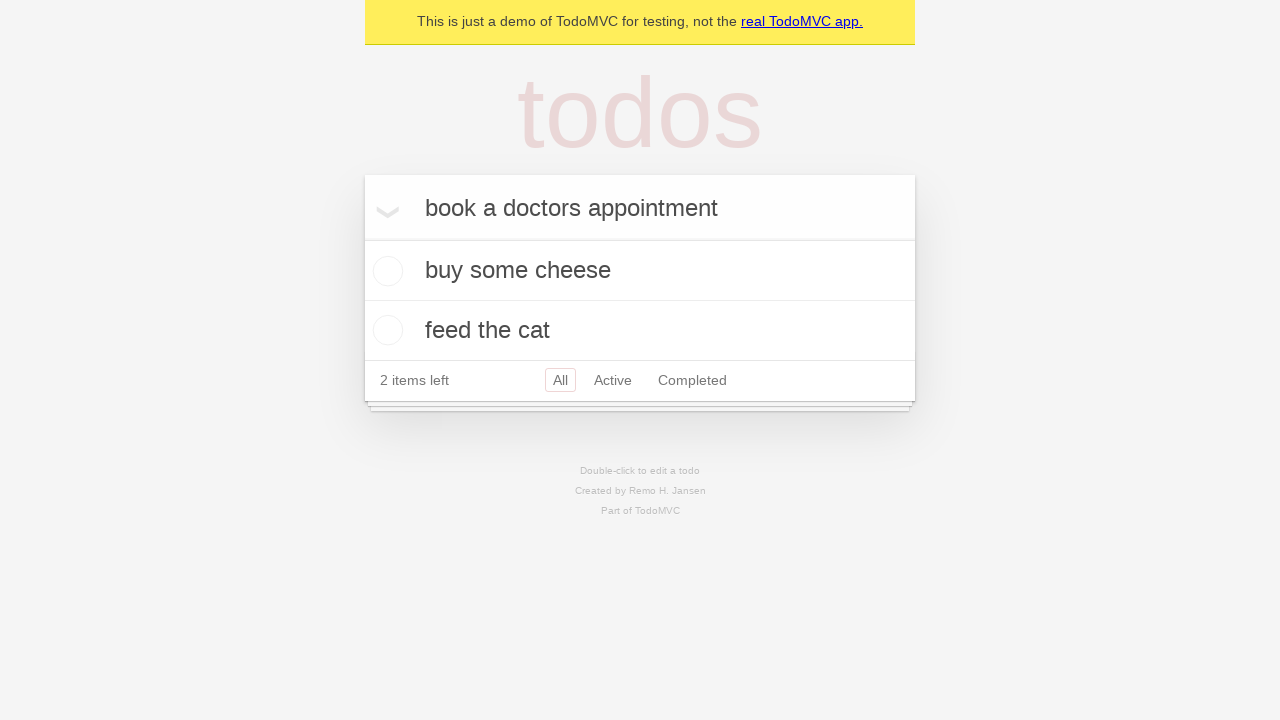

Pressed Enter to add third todo item on internal:attr=[placeholder="What needs to be done?"i]
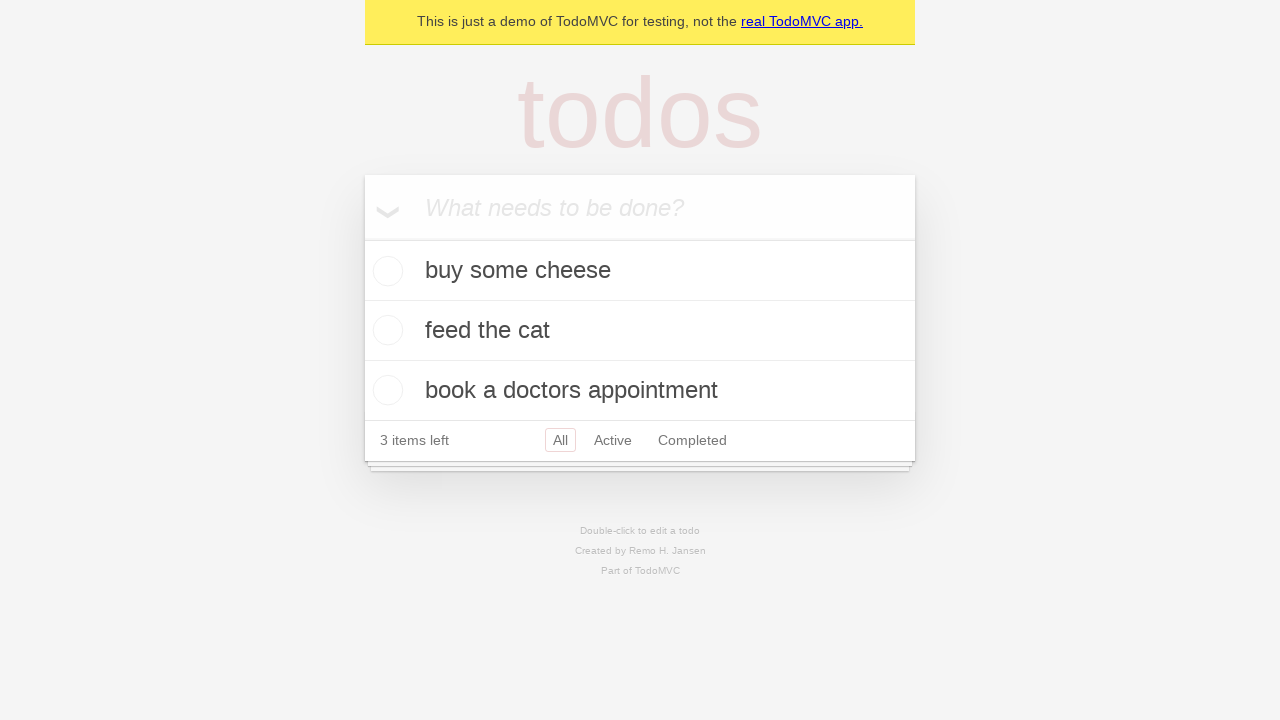

Checked 'Mark all as complete' toggle to mark all items as completed at (362, 238) on internal:label="Mark all as complete"i
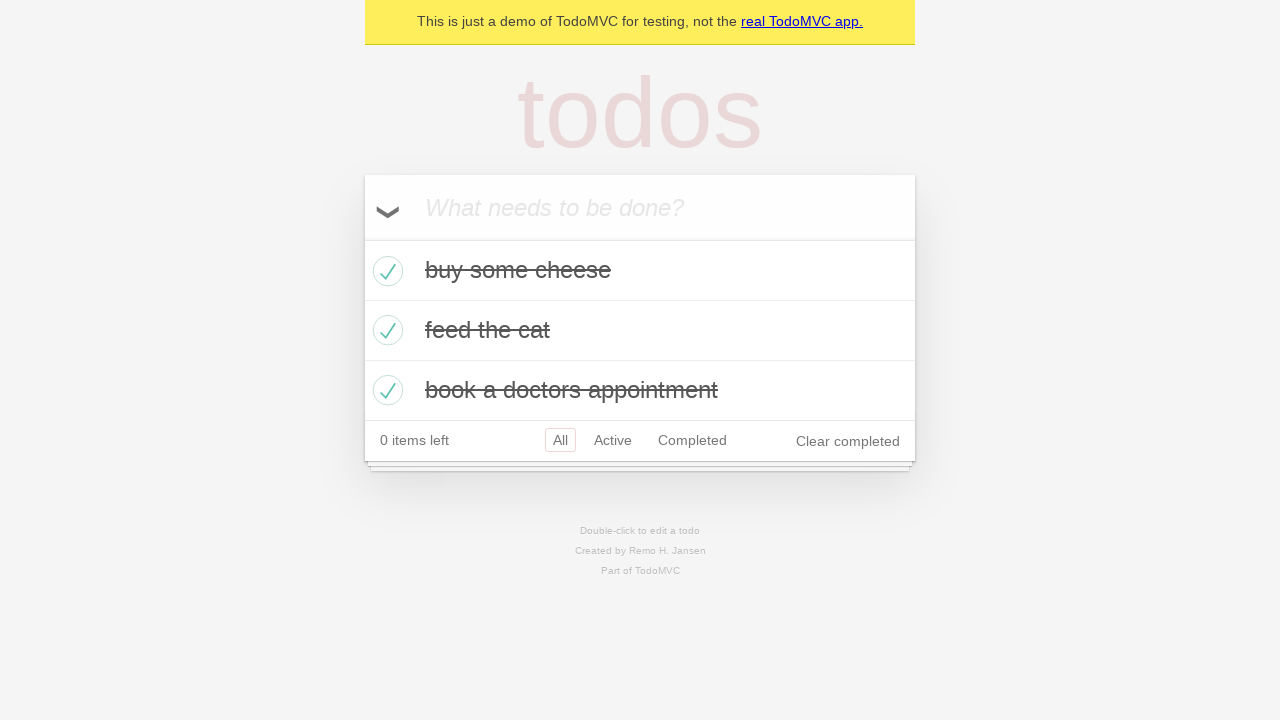

Waited for completed todo items to appear
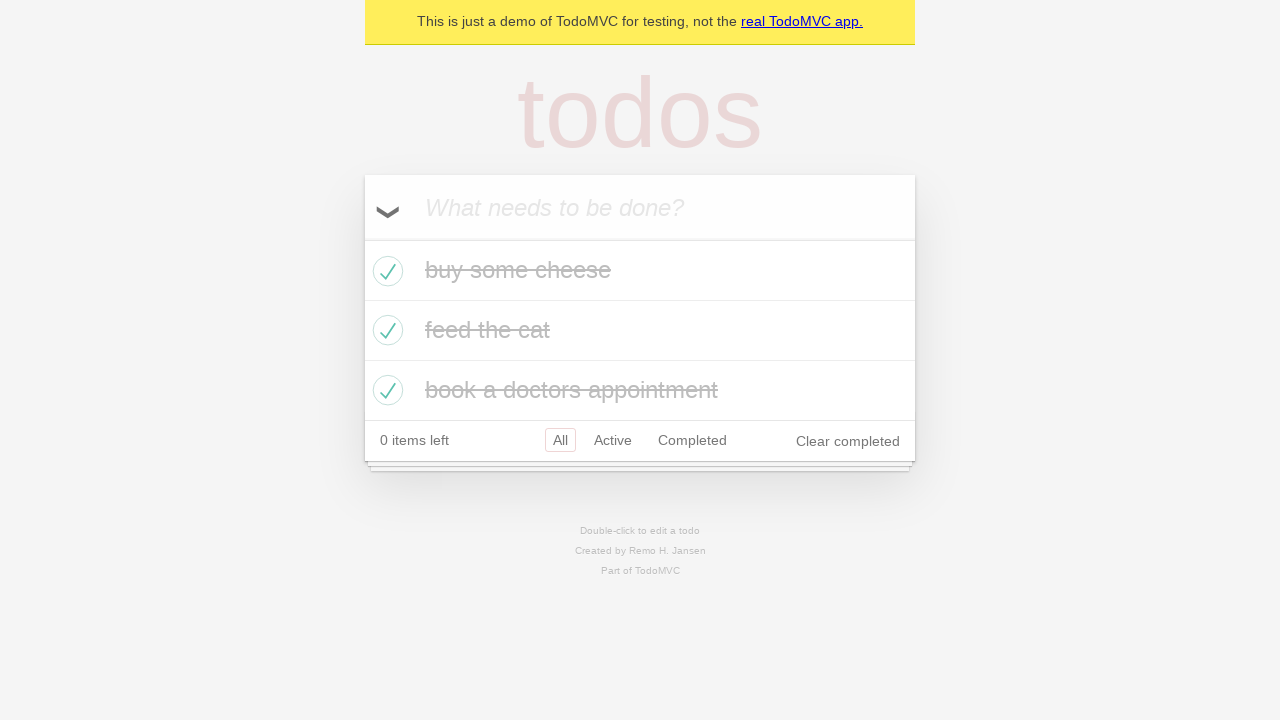

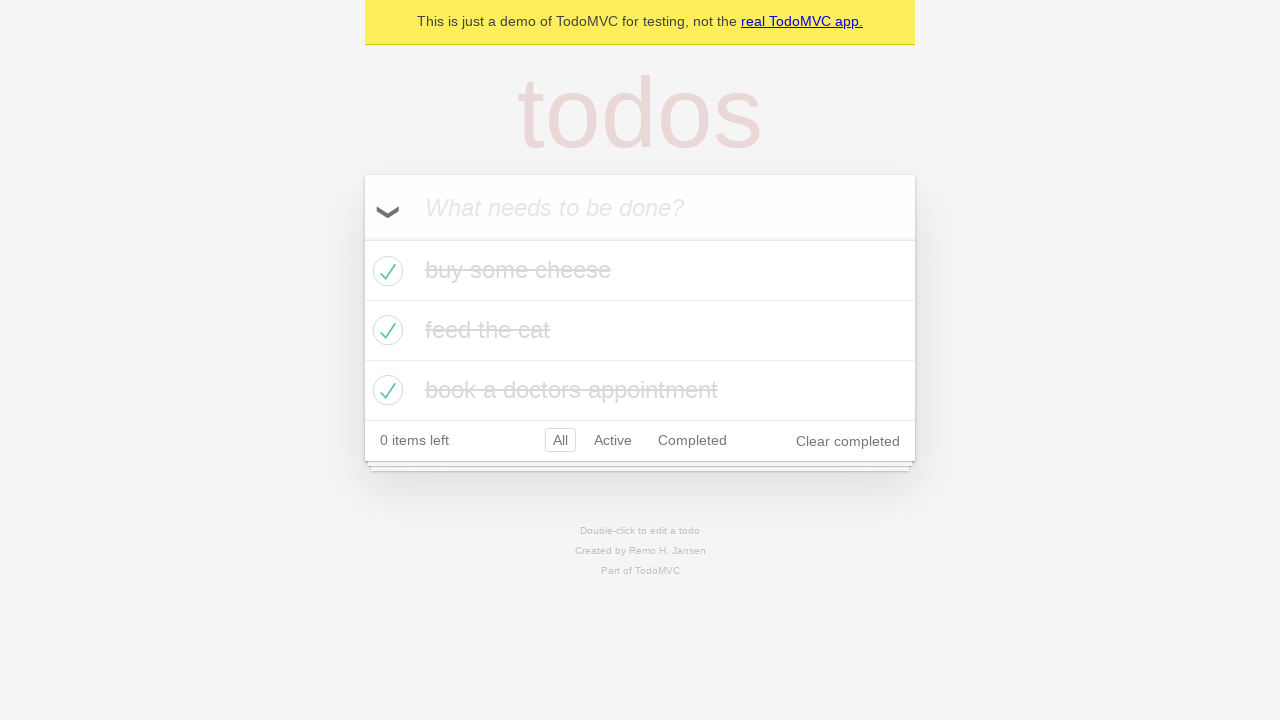